Tests highlighting a specific element on a page by temporarily changing its CSS style to add a red dashed border, then reverting the style back to the original.

Starting URL: http://the-internet.herokuapp.com/large

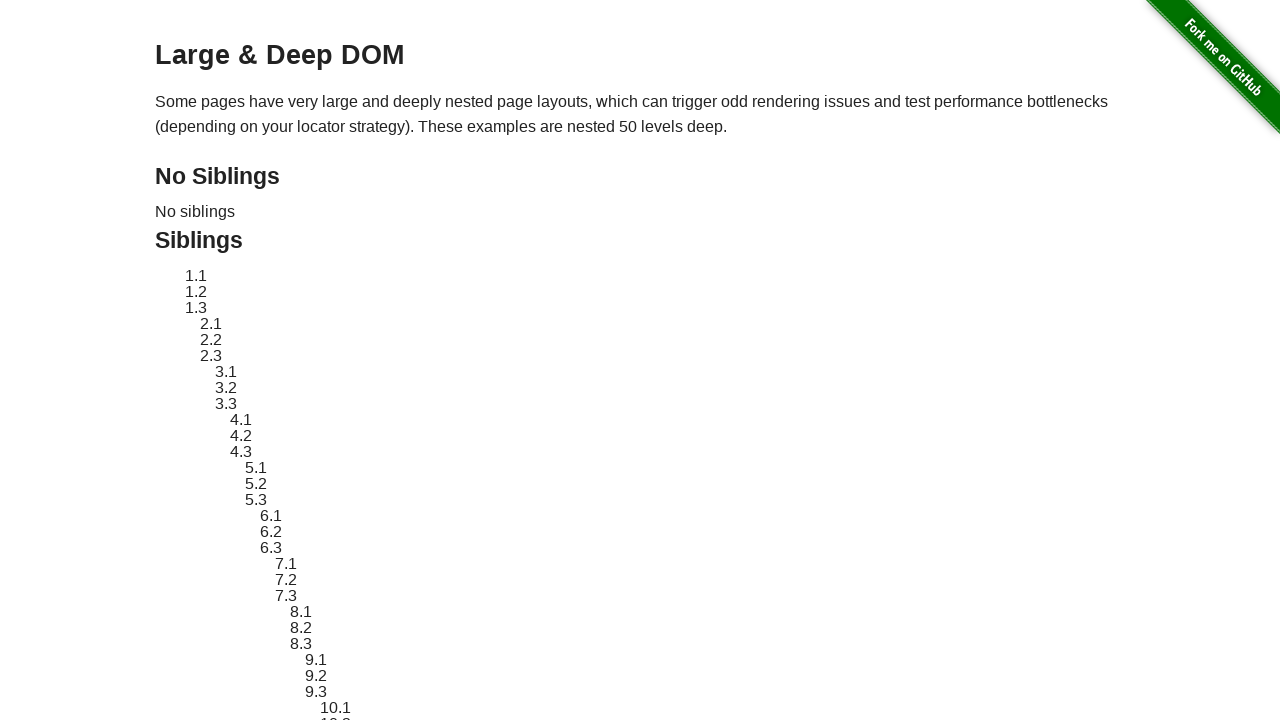

Located target element #sibling-2.3
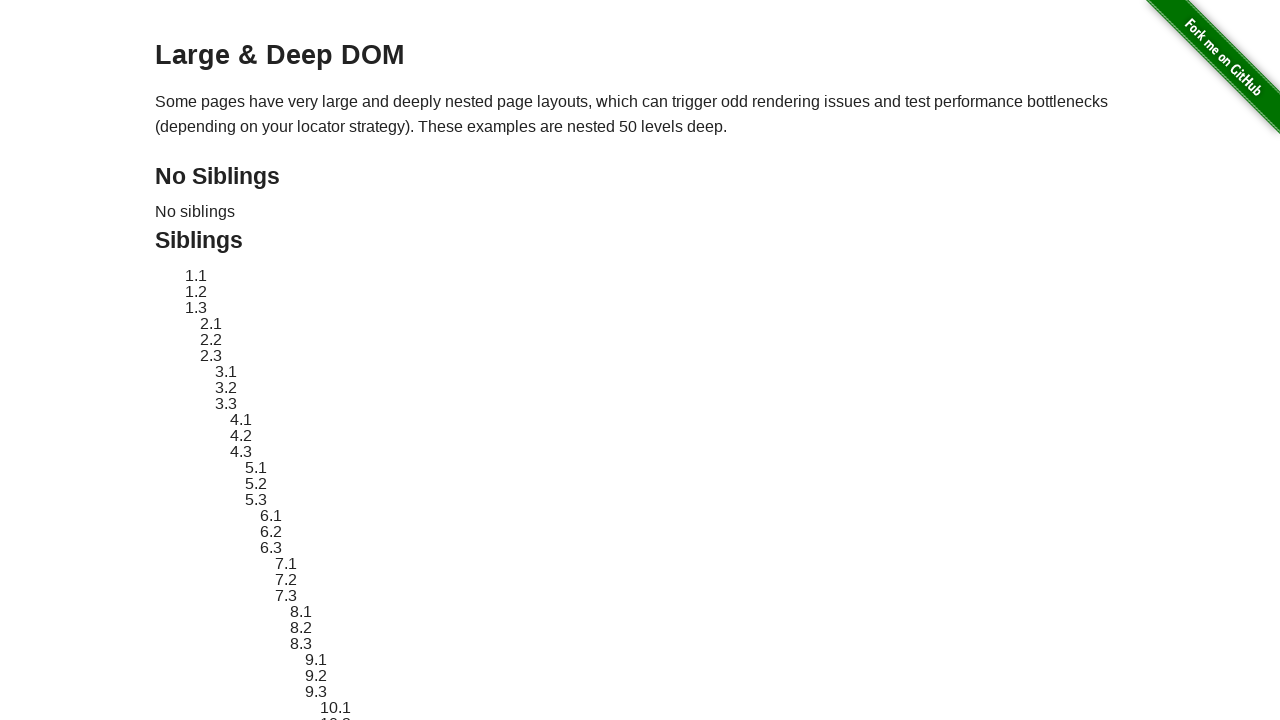

Retrieved original style attribute from target element
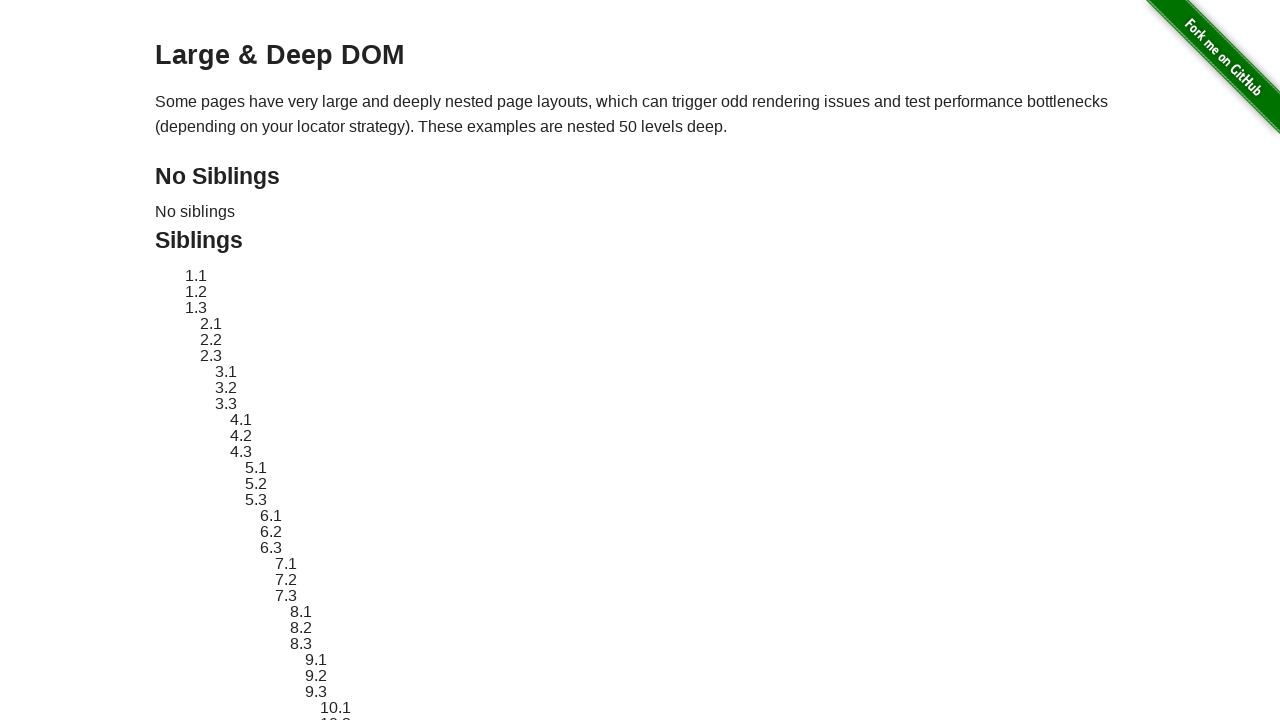

Applied red dashed border highlight to target element
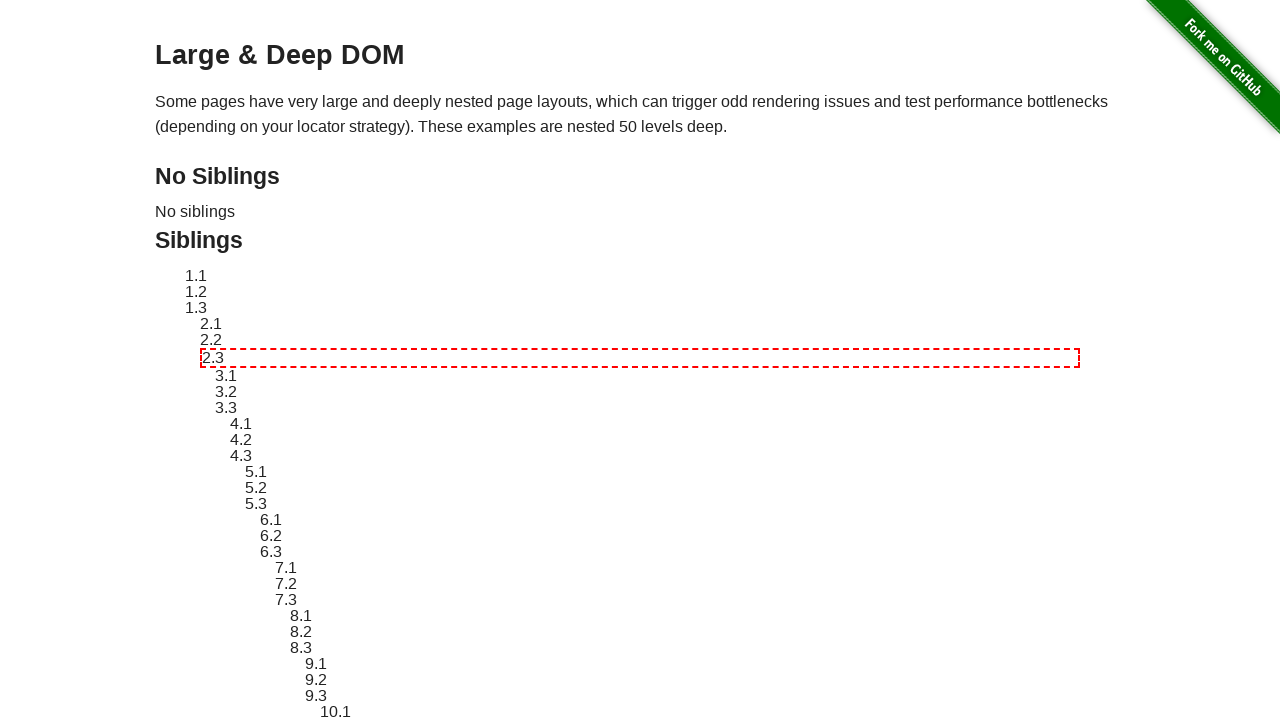

Waited 2 seconds to view the highlighted element
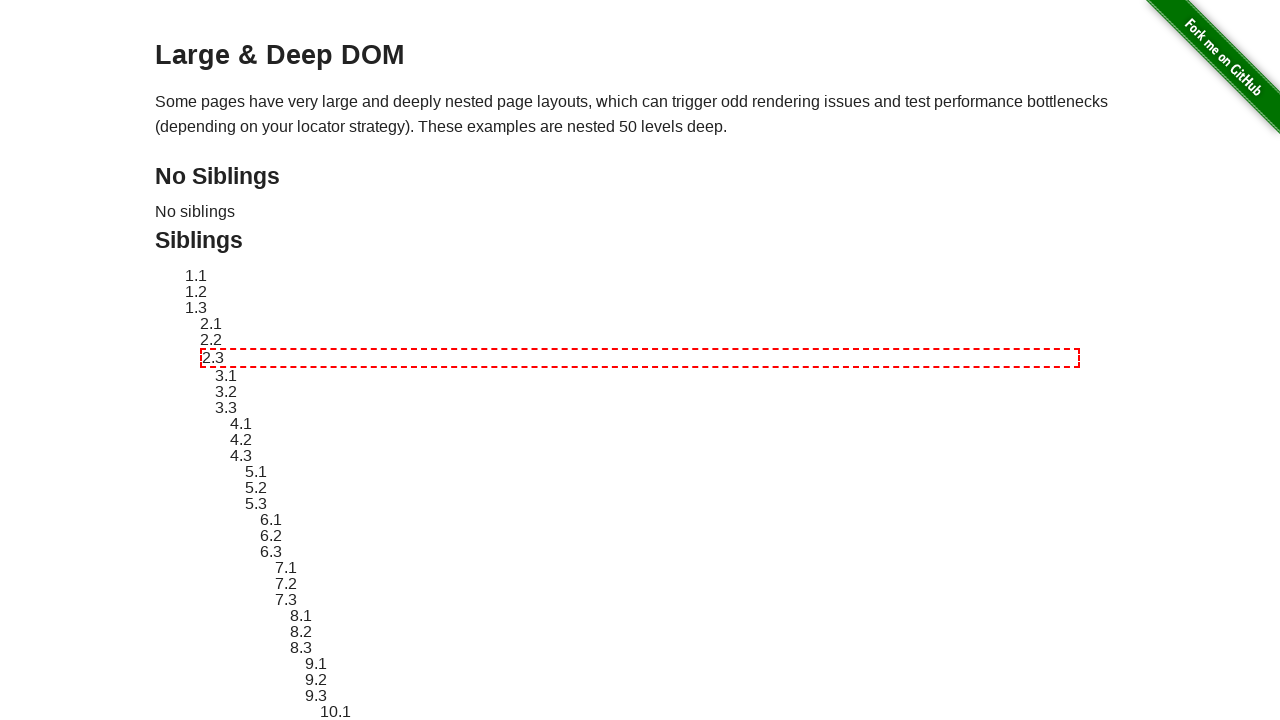

Reverted target element style back to original
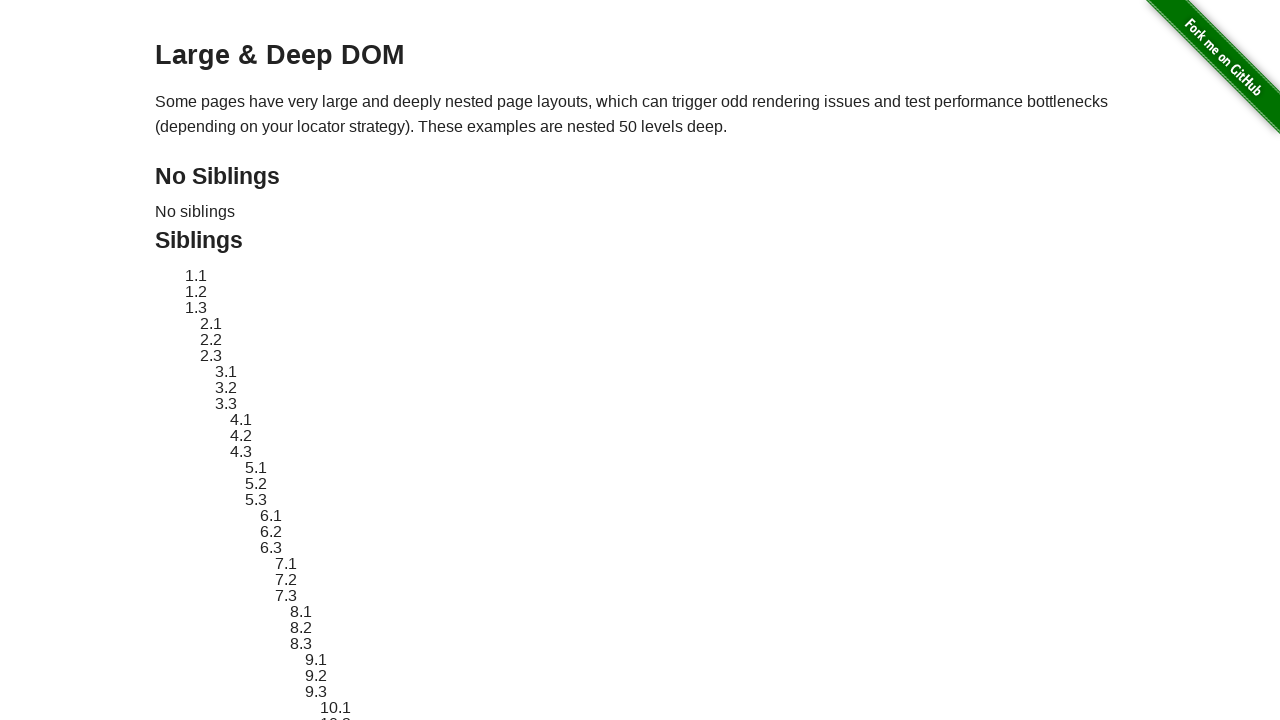

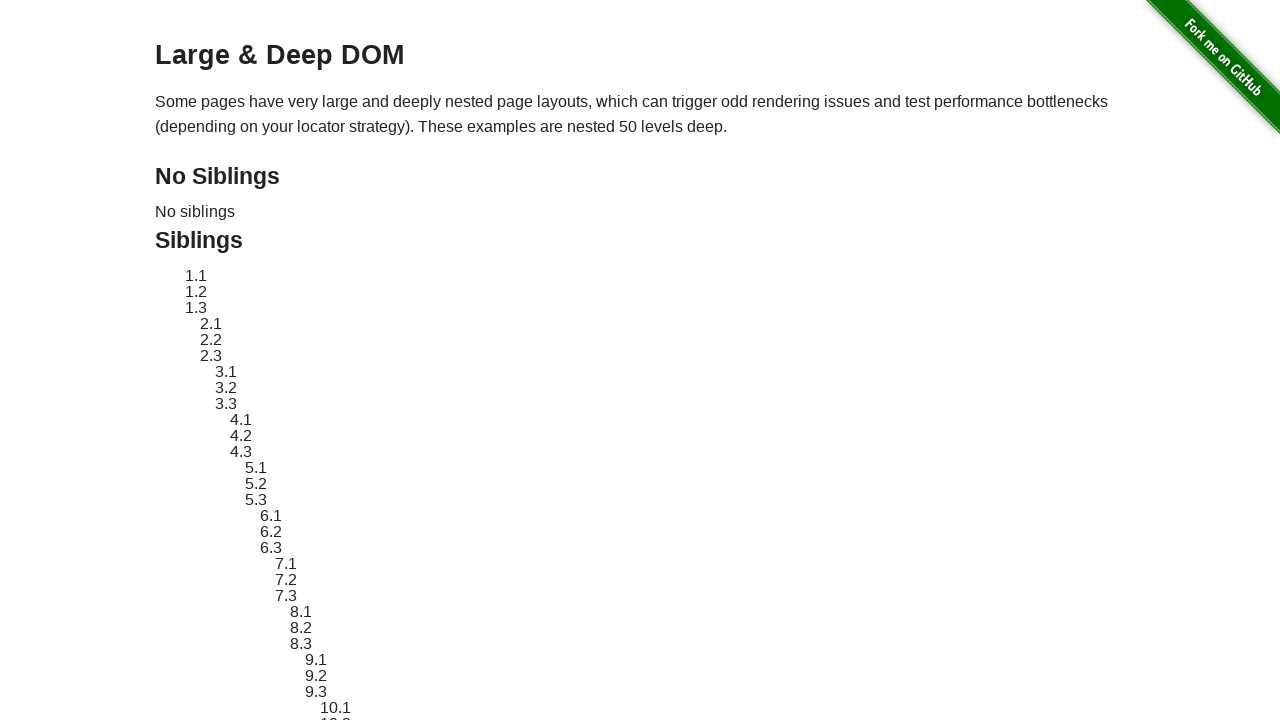